Tests URL structure for SEO best practices by navigating to multiple Chinese language pages and verifying they load correctly.

Starting URL: https://ai-toolbox-pro.vercel.app/zh

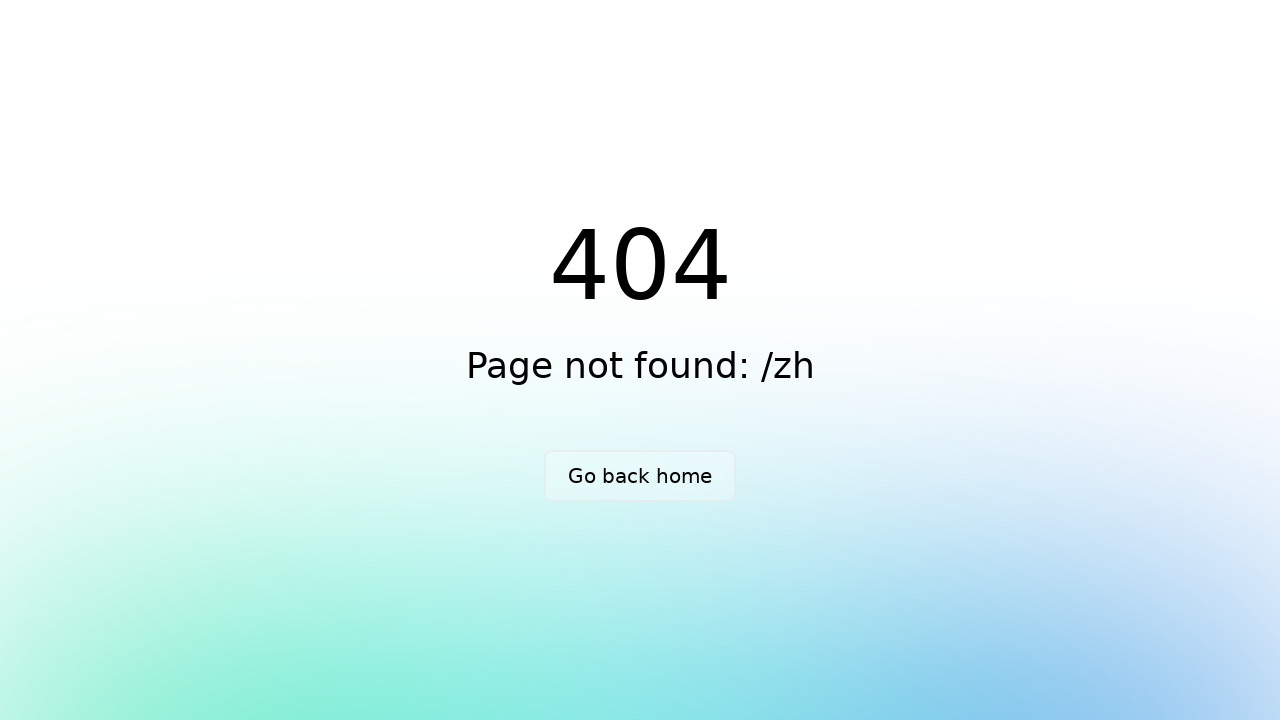

Waited for initial page to load with networkidle state
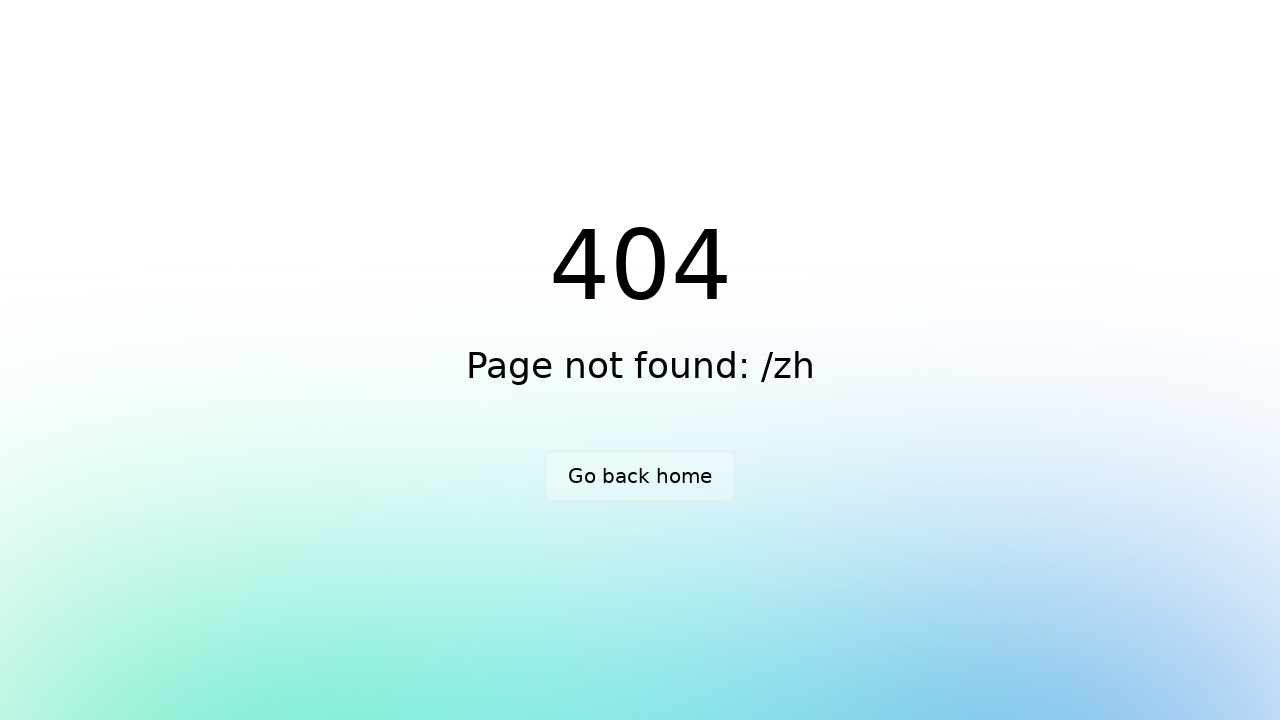

Retrieved page title: '404 - Page not found: /zh | Nuxt'
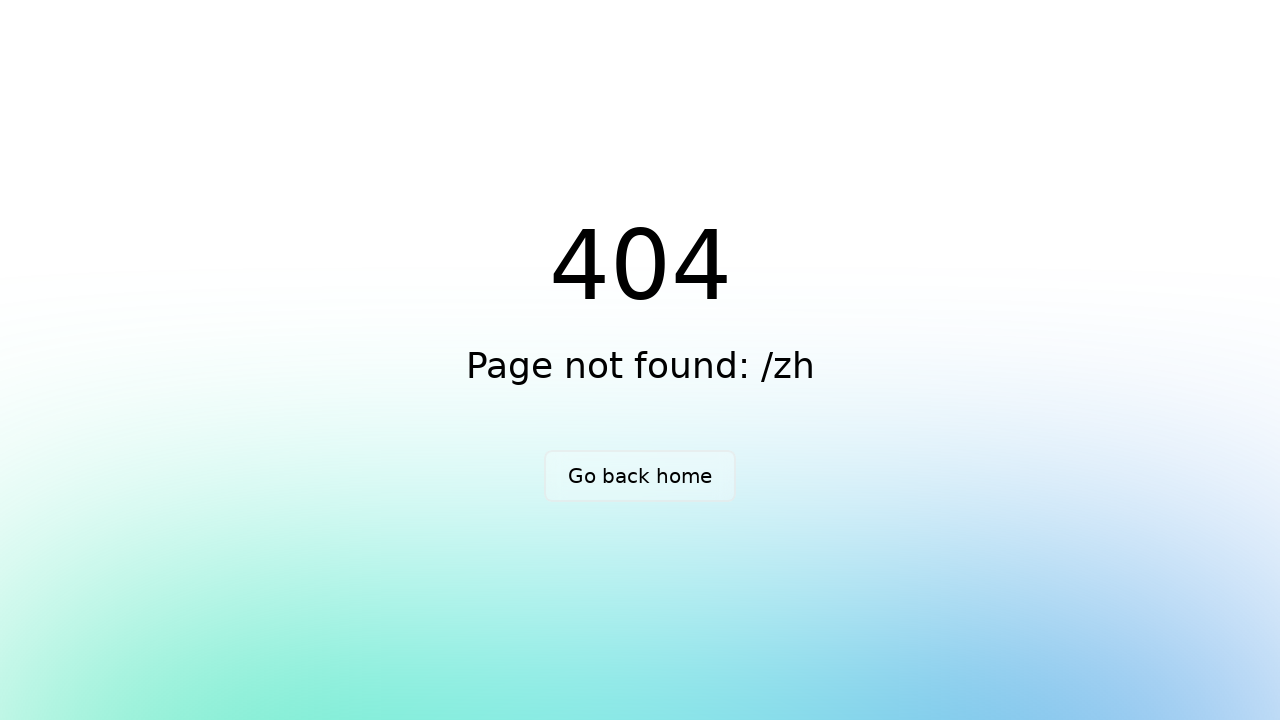

Verified that page title is not empty
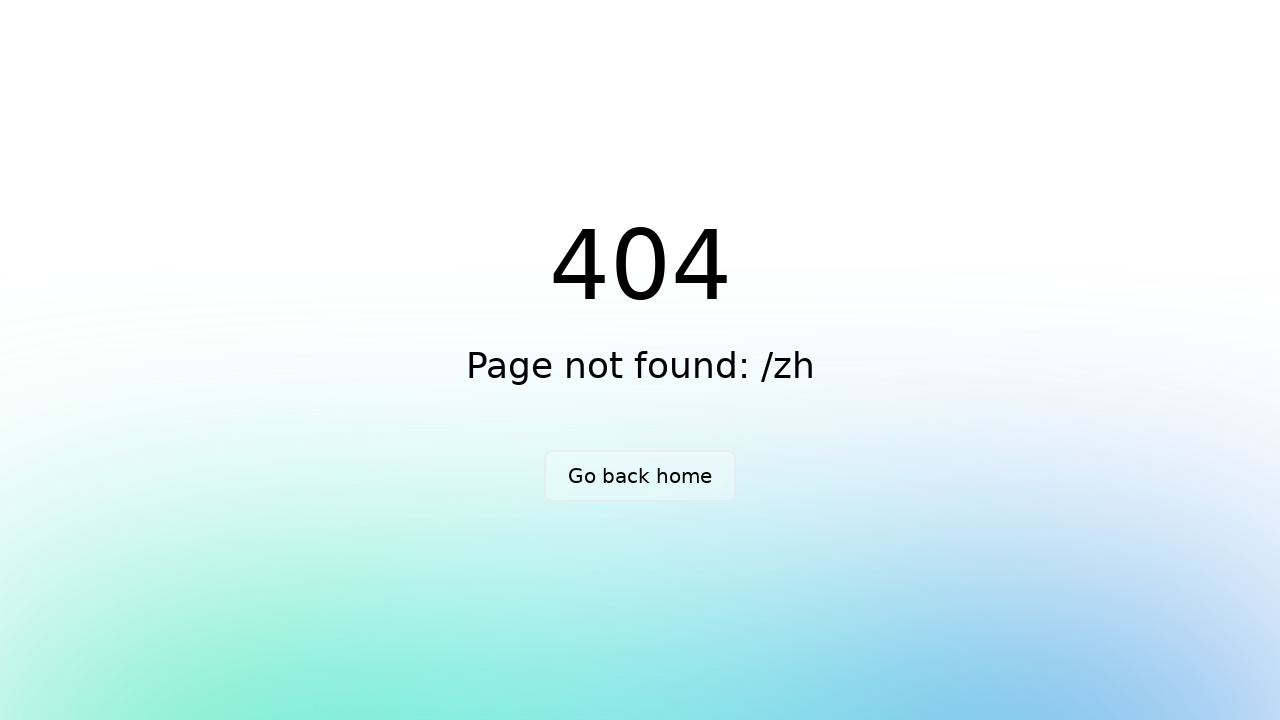

Navigated to tools page (/zh/tools)
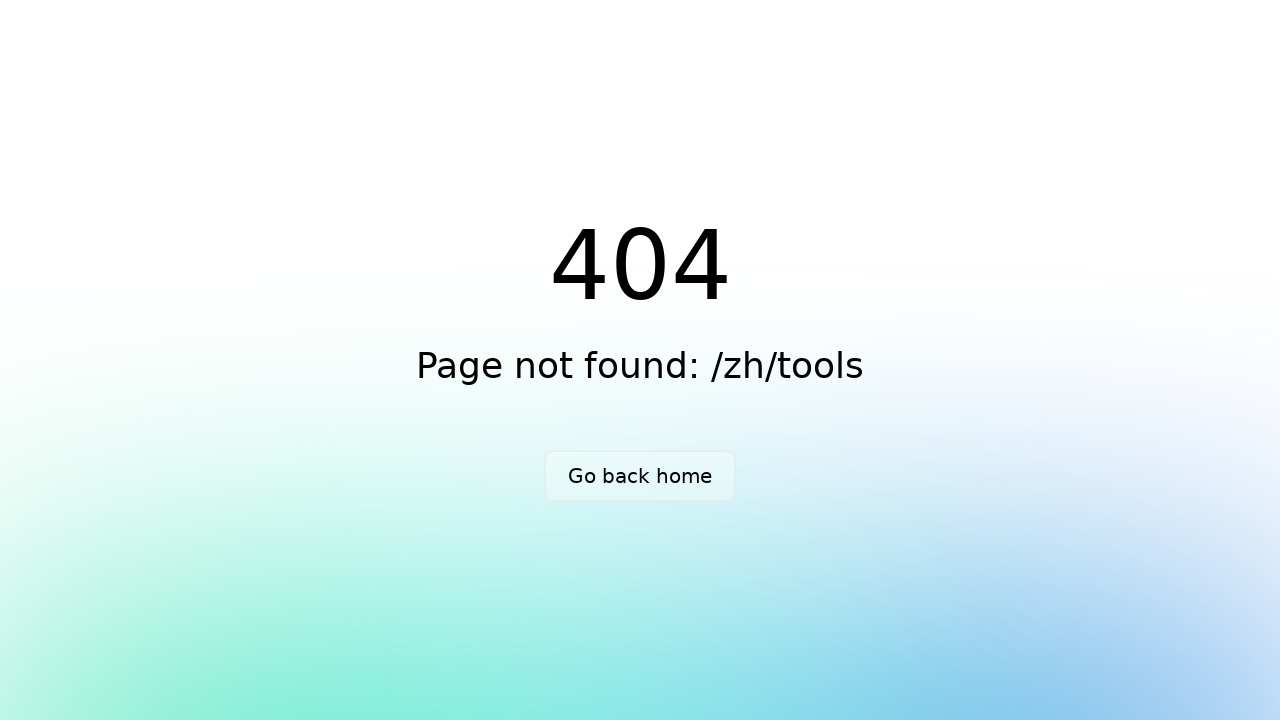

Waited for tools page to load with networkidle state
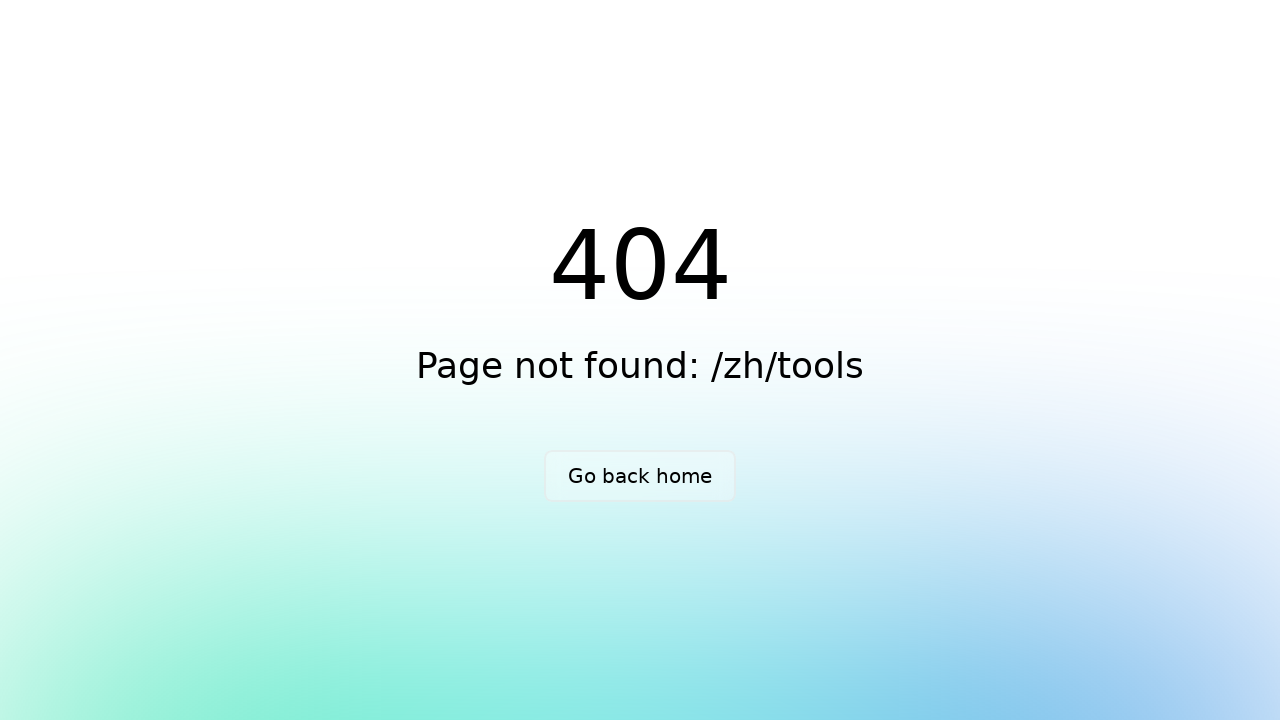

Verified that tools page title is not empty
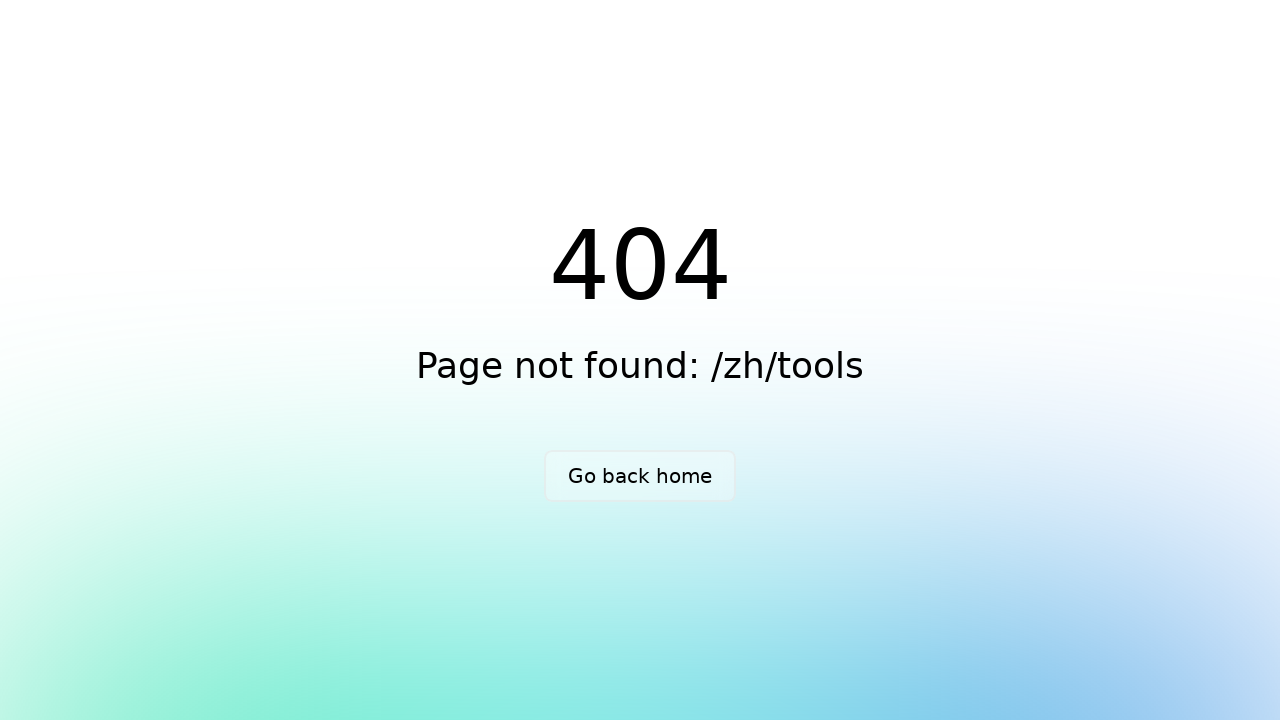

Navigated to JSON formatter tool (/zh/tools/json-formatter)
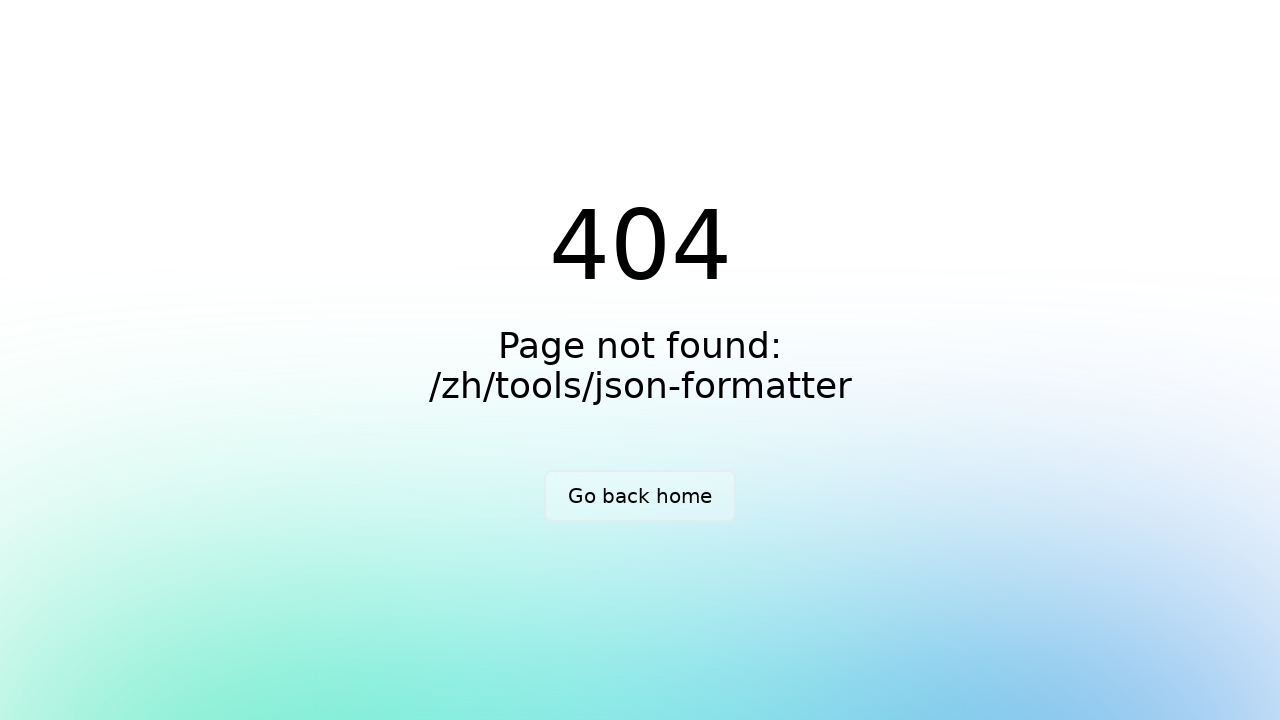

Waited for JSON formatter page to load with networkidle state
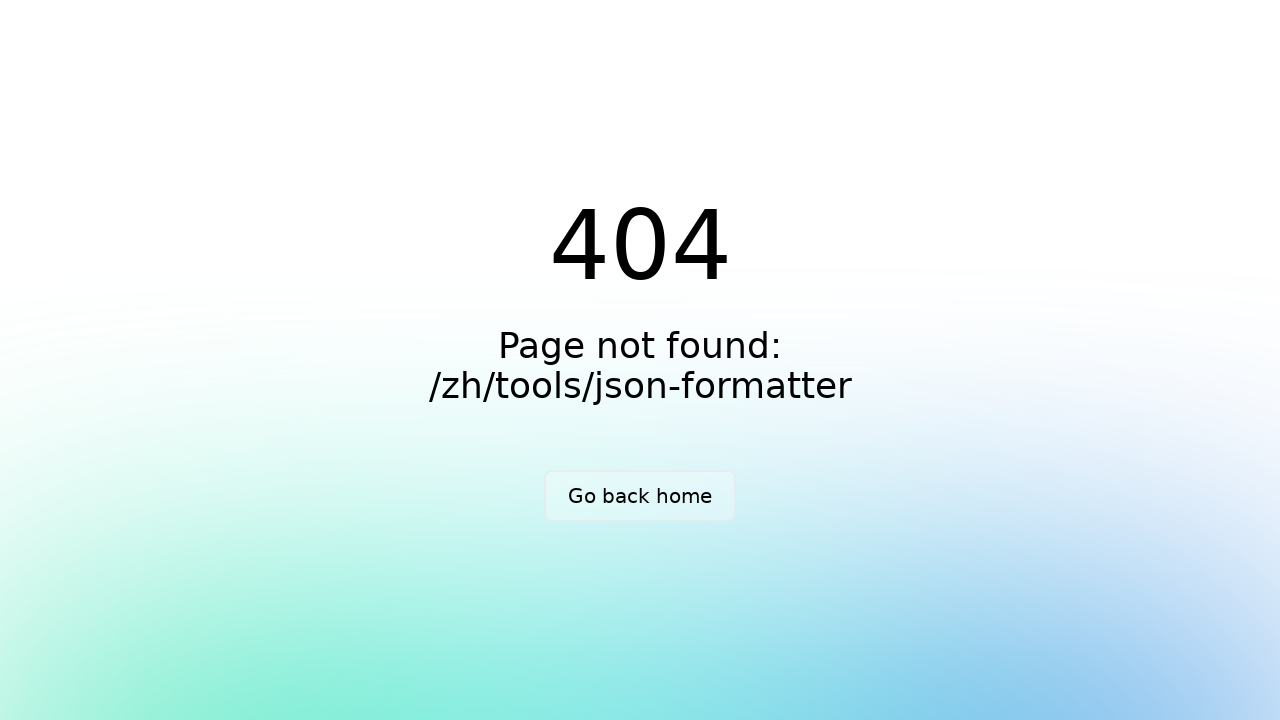

Verified that JSON formatter page title is not empty
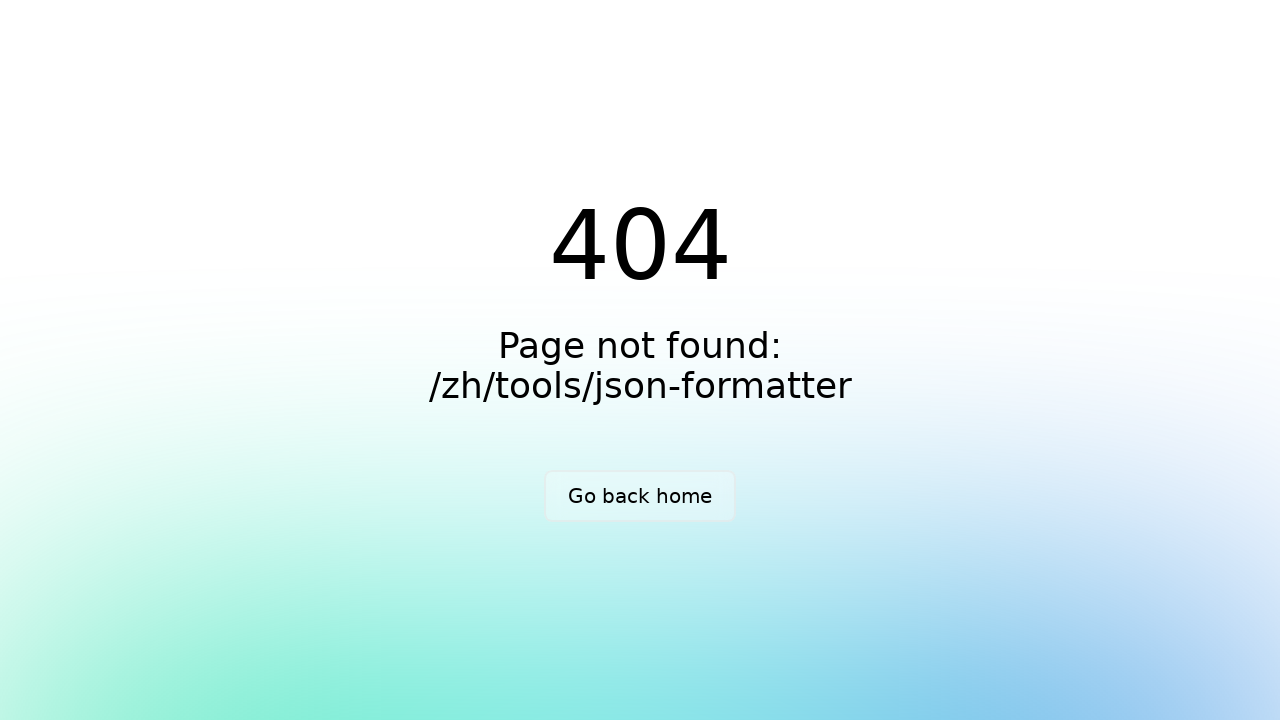

Navigated to Base64 tool (/zh/tools/base64)
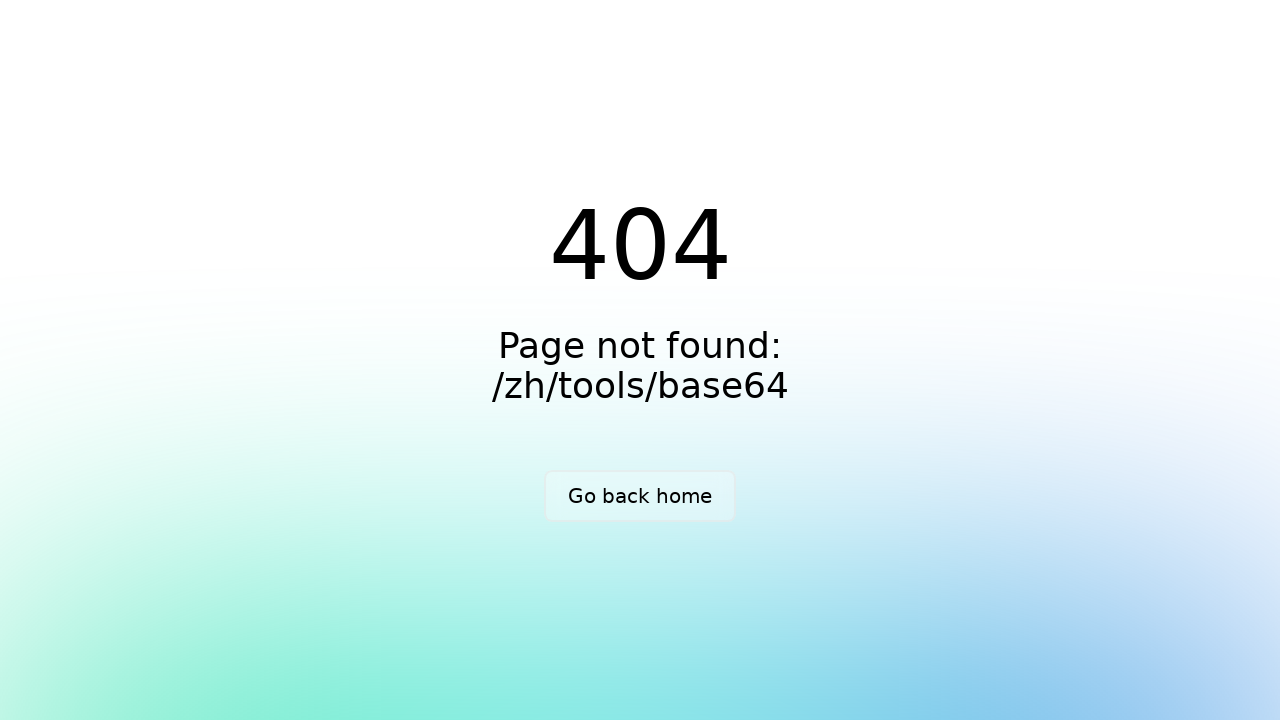

Waited for Base64 page to load with networkidle state
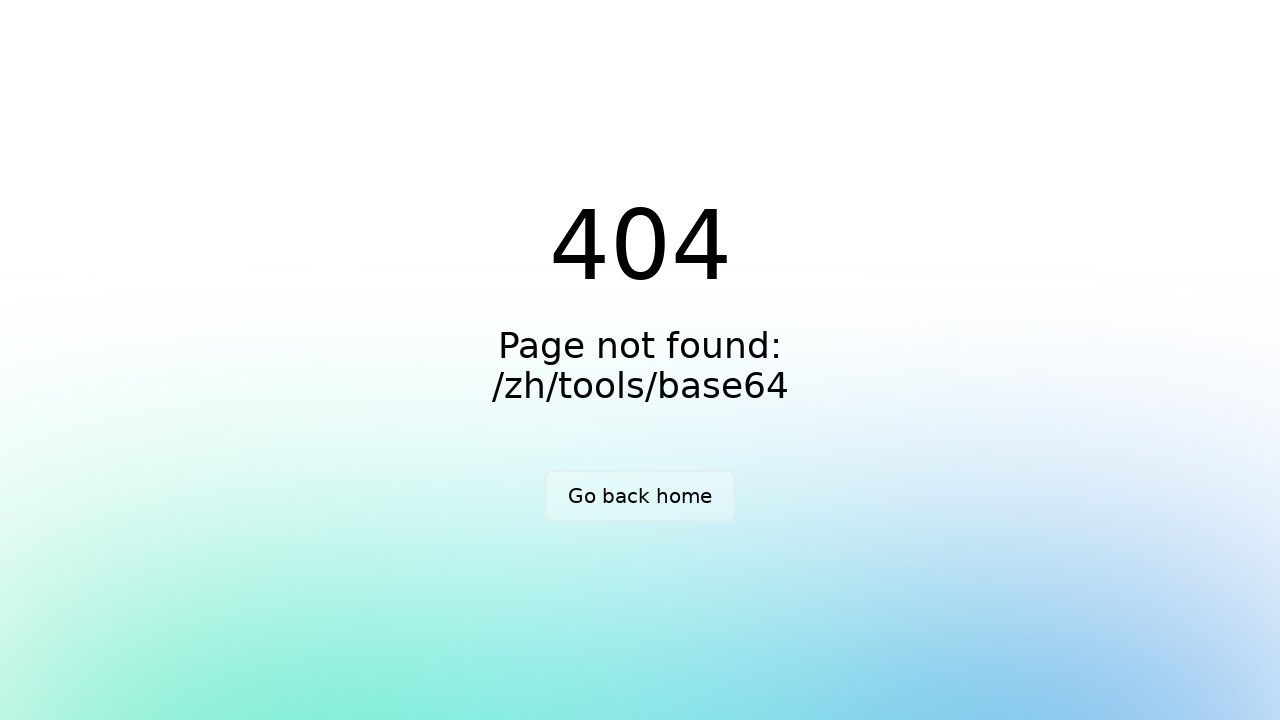

Verified that Base64 page title is not empty
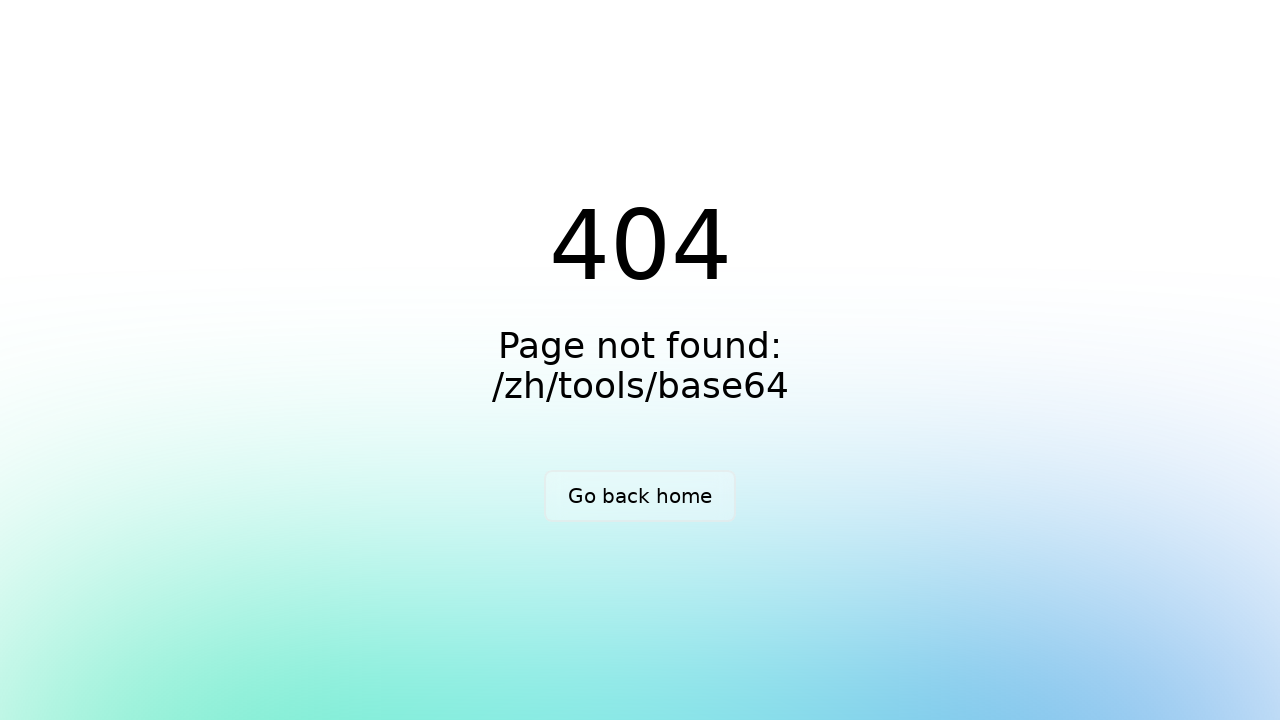

Navigated to QR code tool (/zh/tools/qr-code)
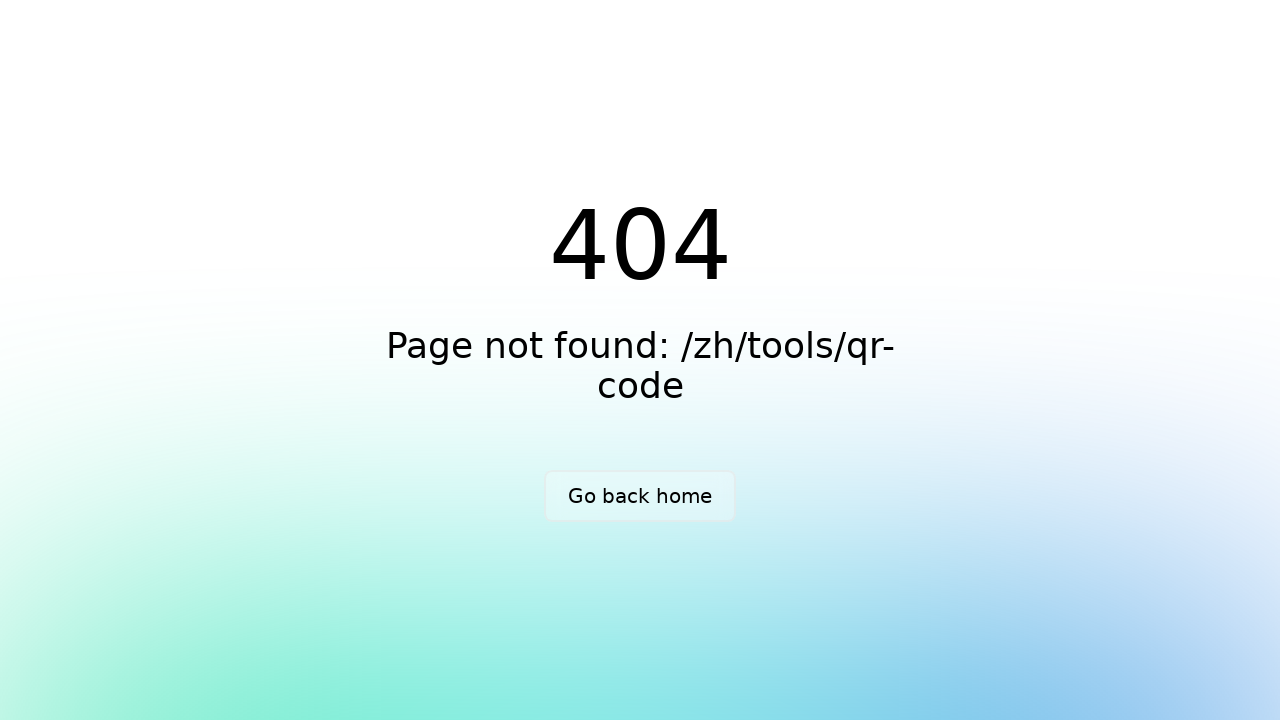

Waited for QR code page to load with networkidle state
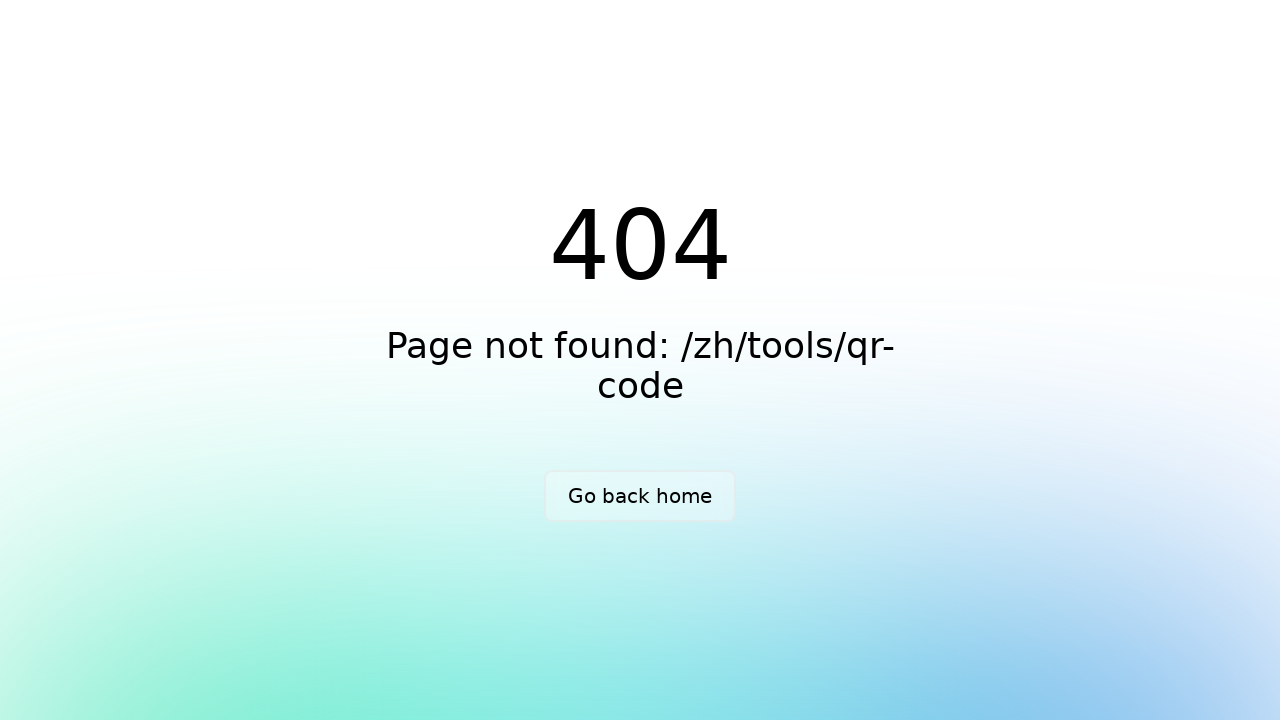

Verified that QR code page title is not empty
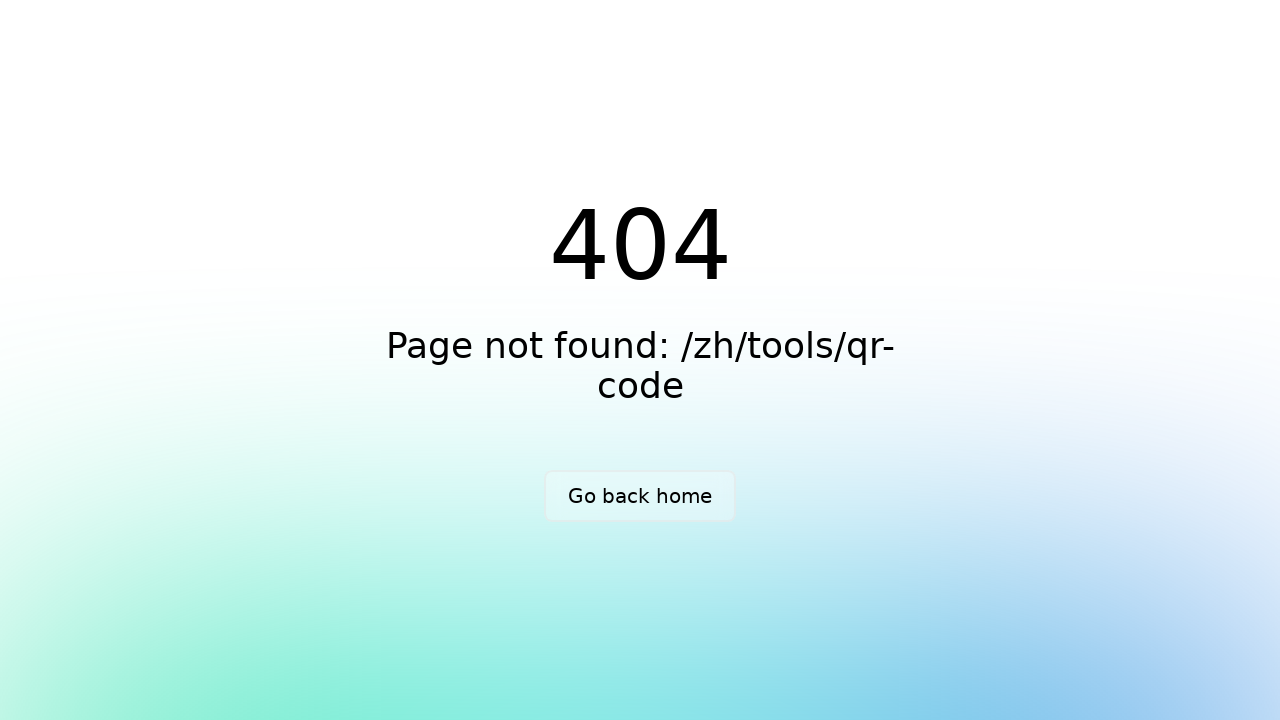

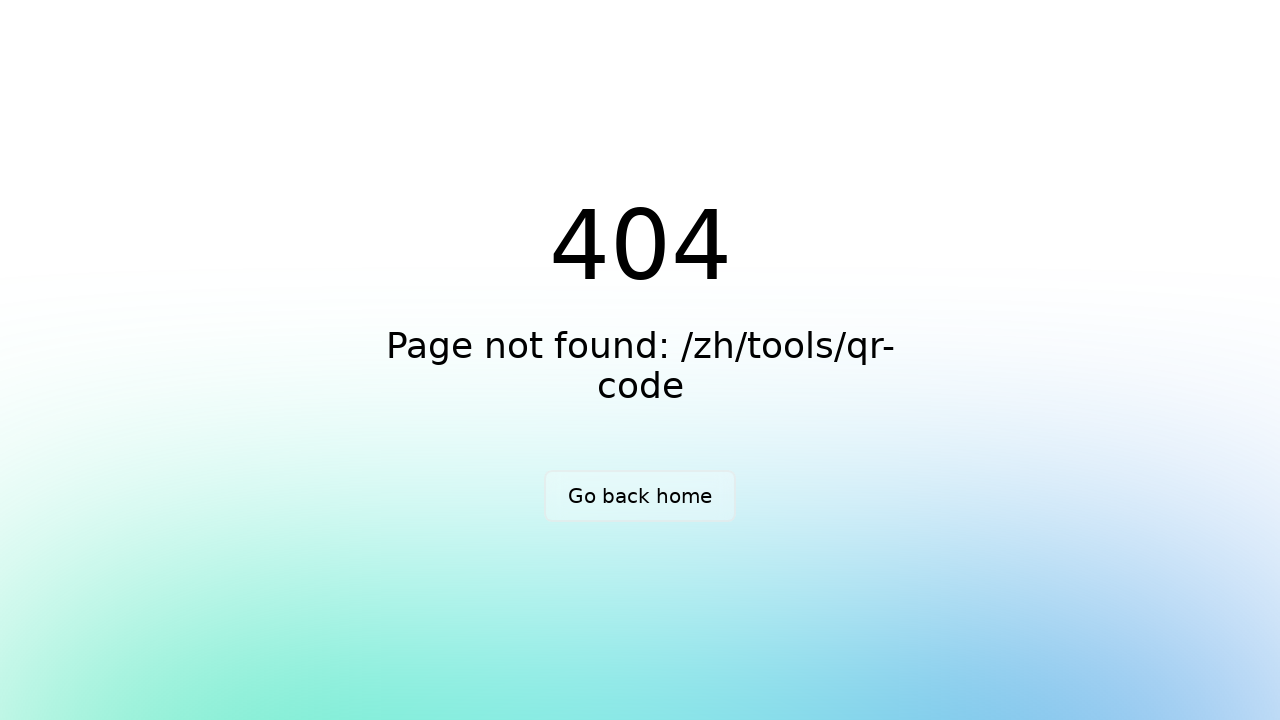